Tests a timed JavaScript alert that appears after 5 seconds by clicking the timer alert button and accepting the dialog

Starting URL: https://demoqa.com/alerts

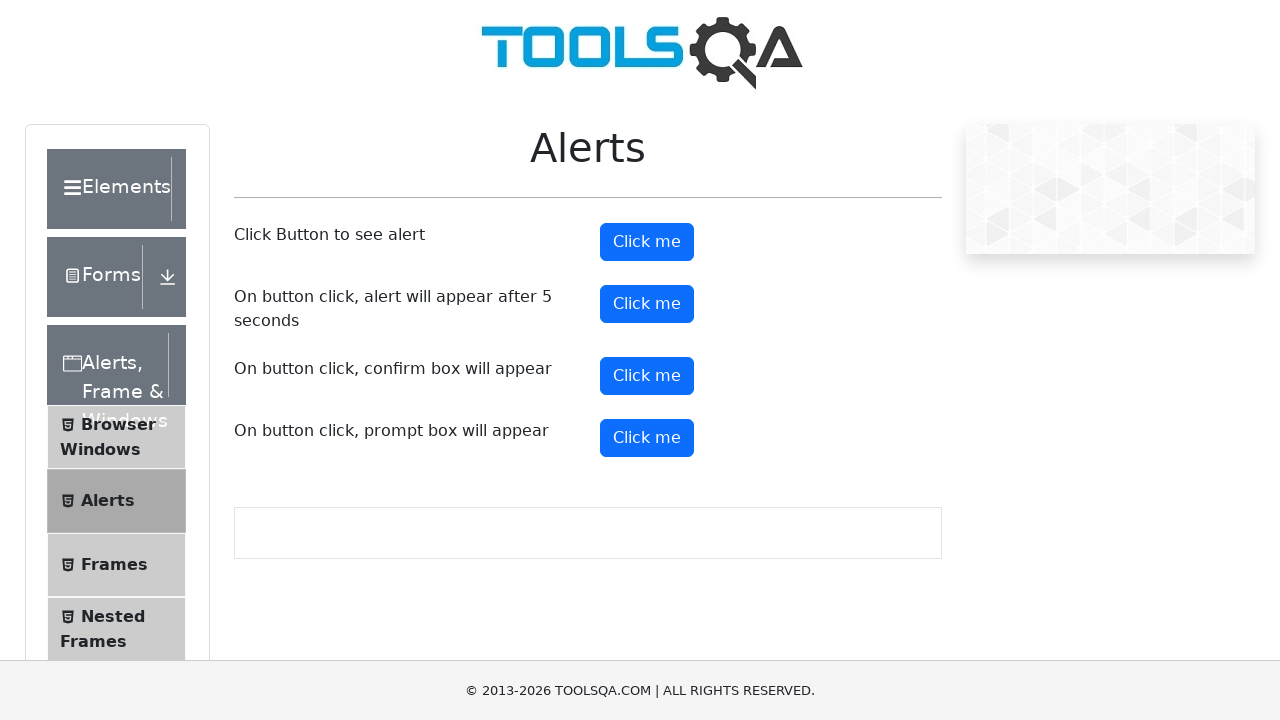

Set up dialog handler to automatically accept alerts
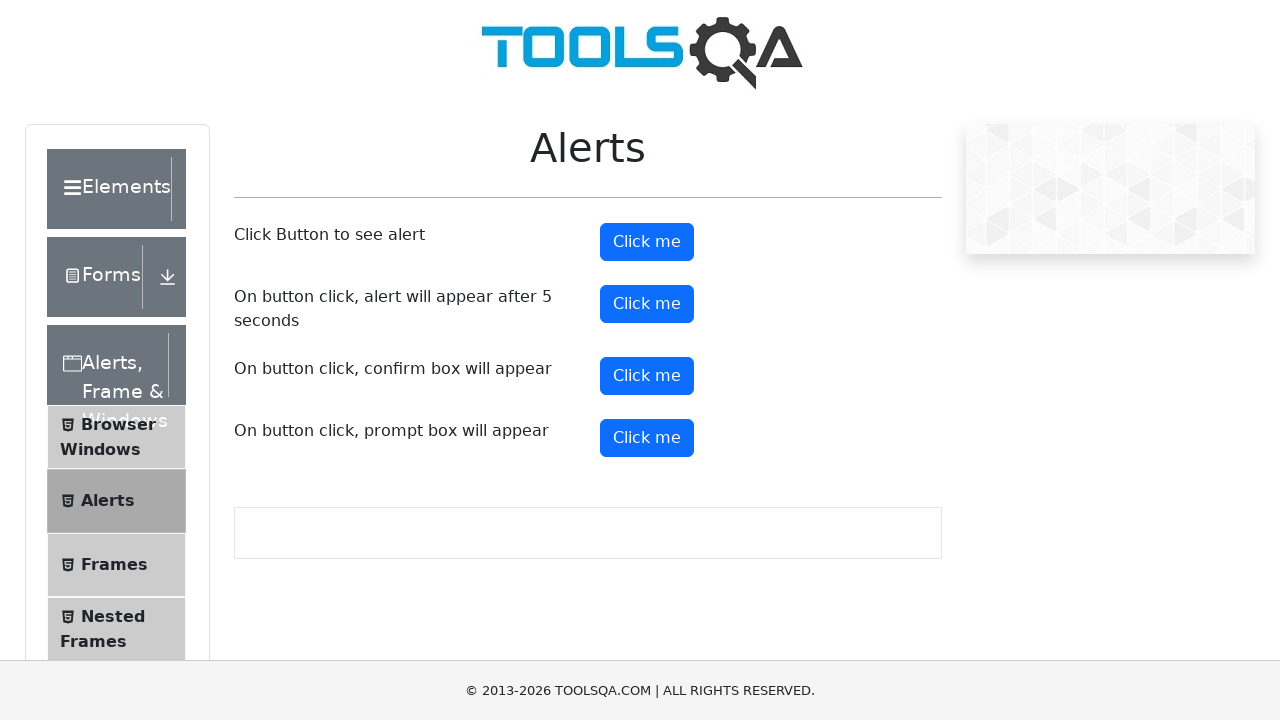

Clicked timer alert button to trigger timed JavaScript alert at (647, 304) on #timerAlertButton
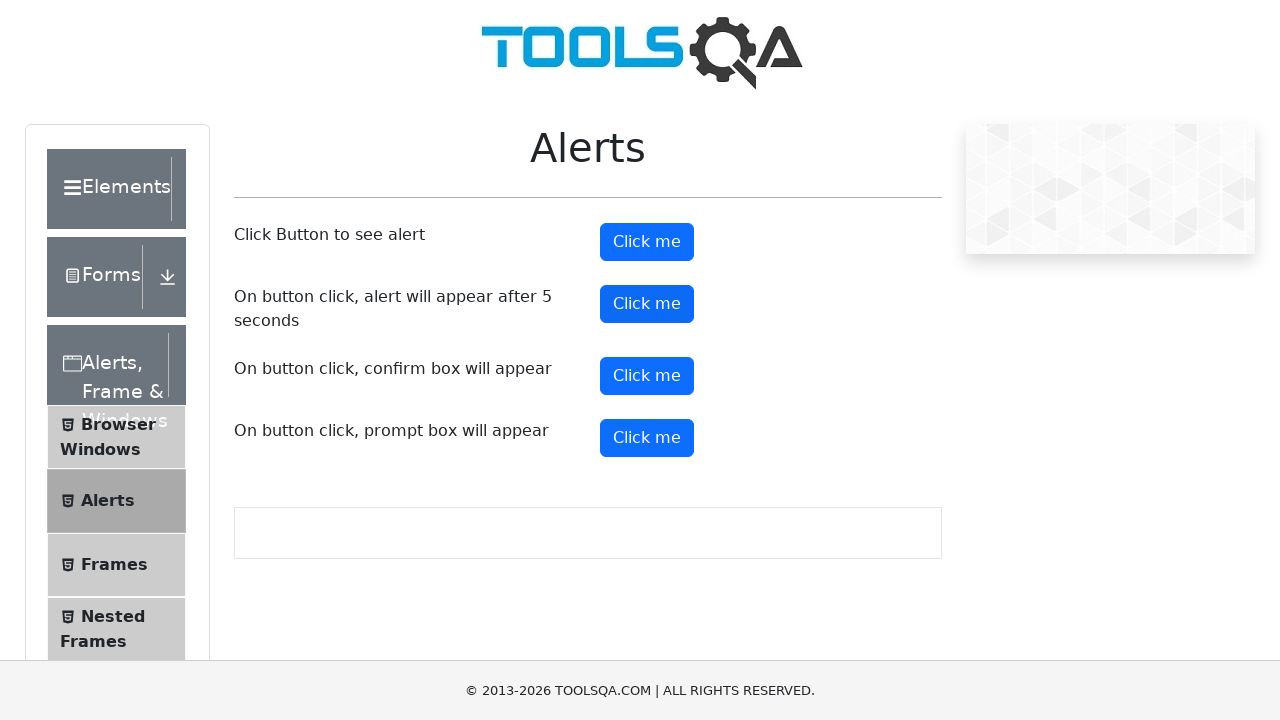

Waited 6 seconds for timed alert to appear and be accepted
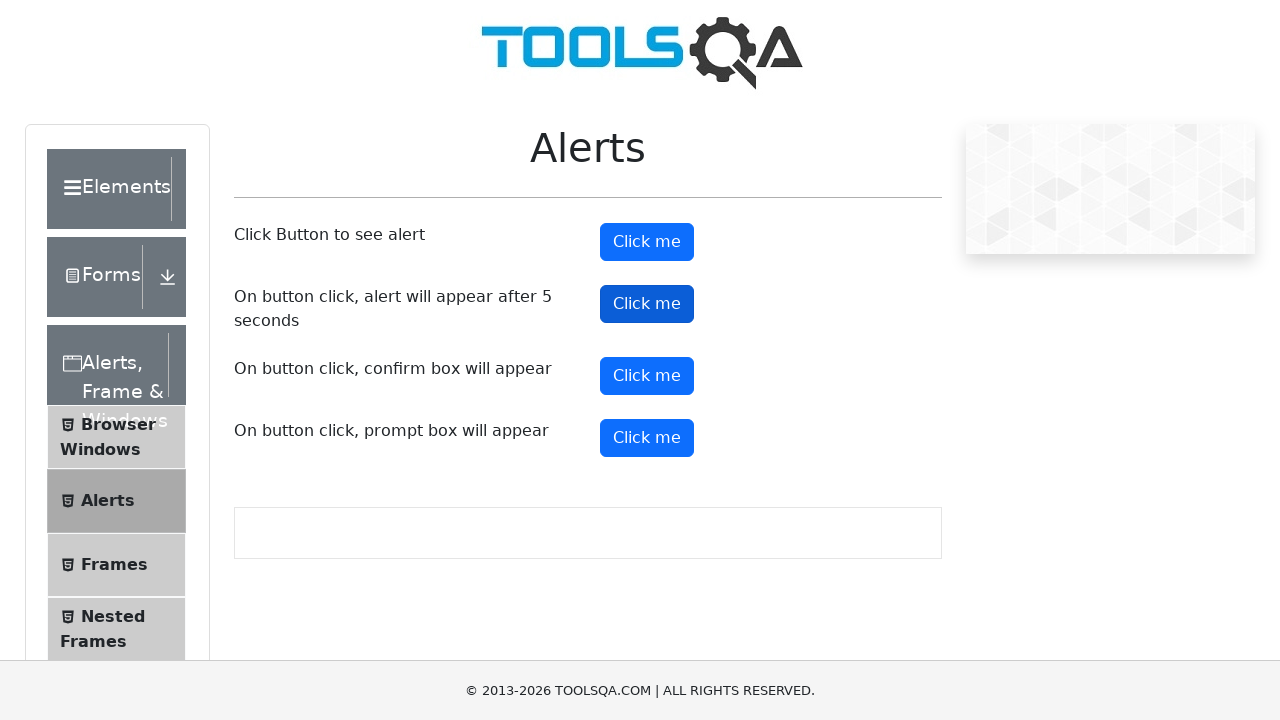

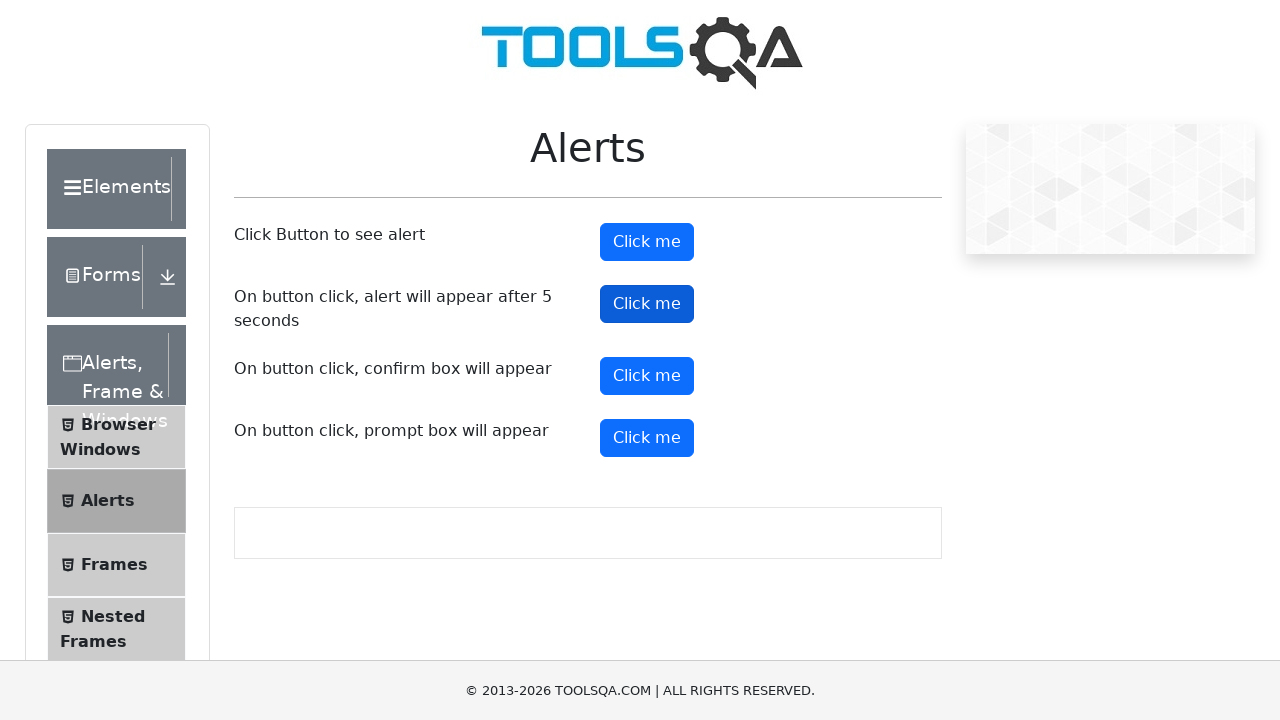